Tests working with multiple browser windows by clicking a link that opens a new window, then switching between the original and new window to verify their titles.

Starting URL: https://the-internet.herokuapp.com/windows

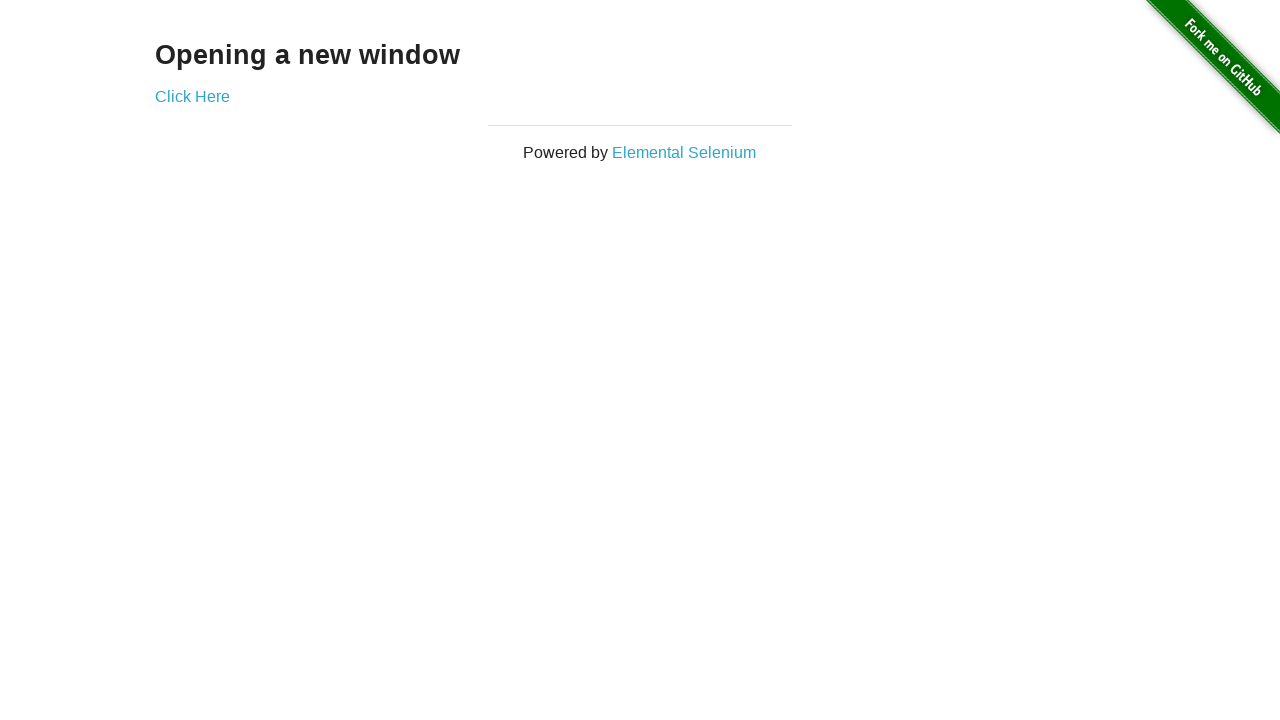

Clicked link to open new window at (192, 96) on .example a
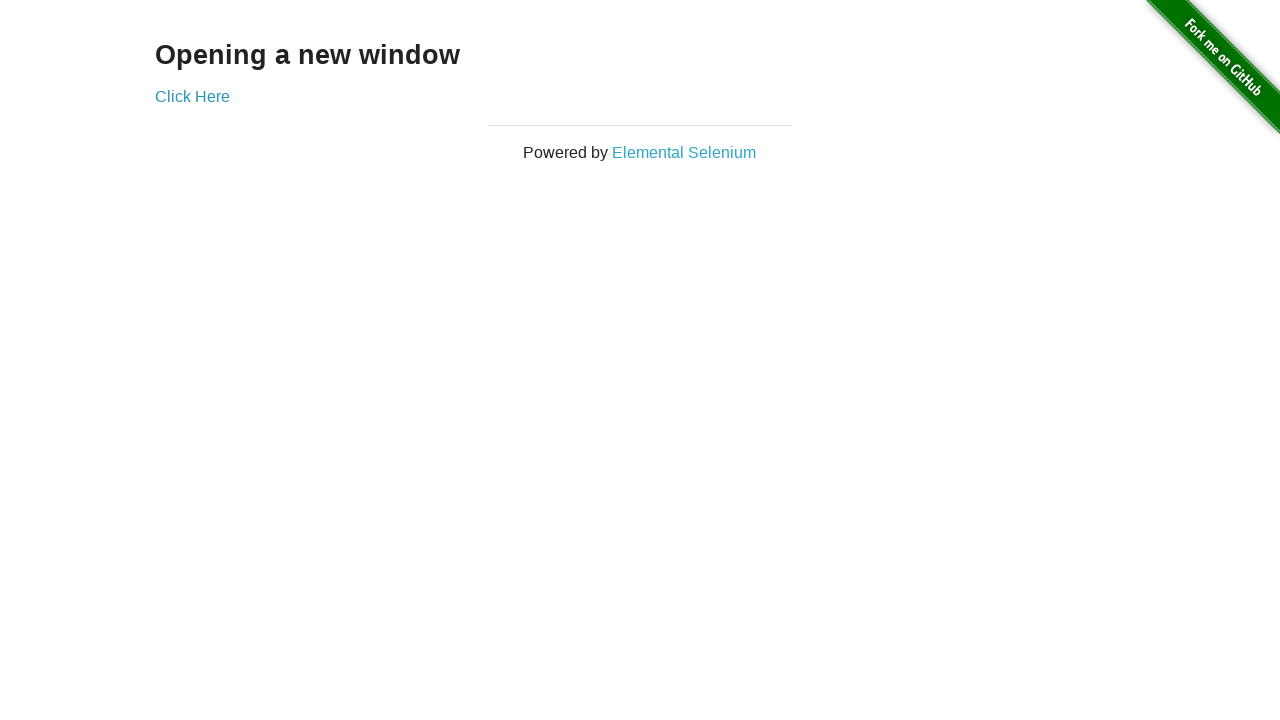

New window opened and intercepted at (192, 96) on .example a
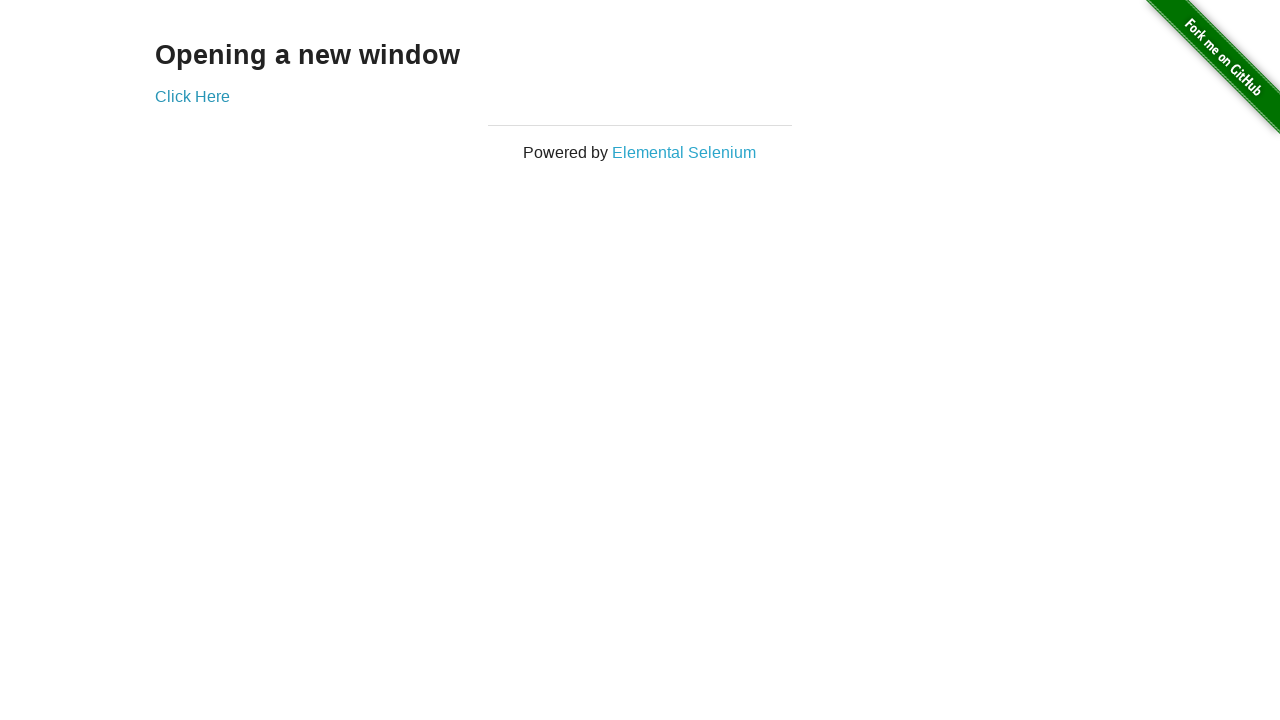

Captured reference to new window page object
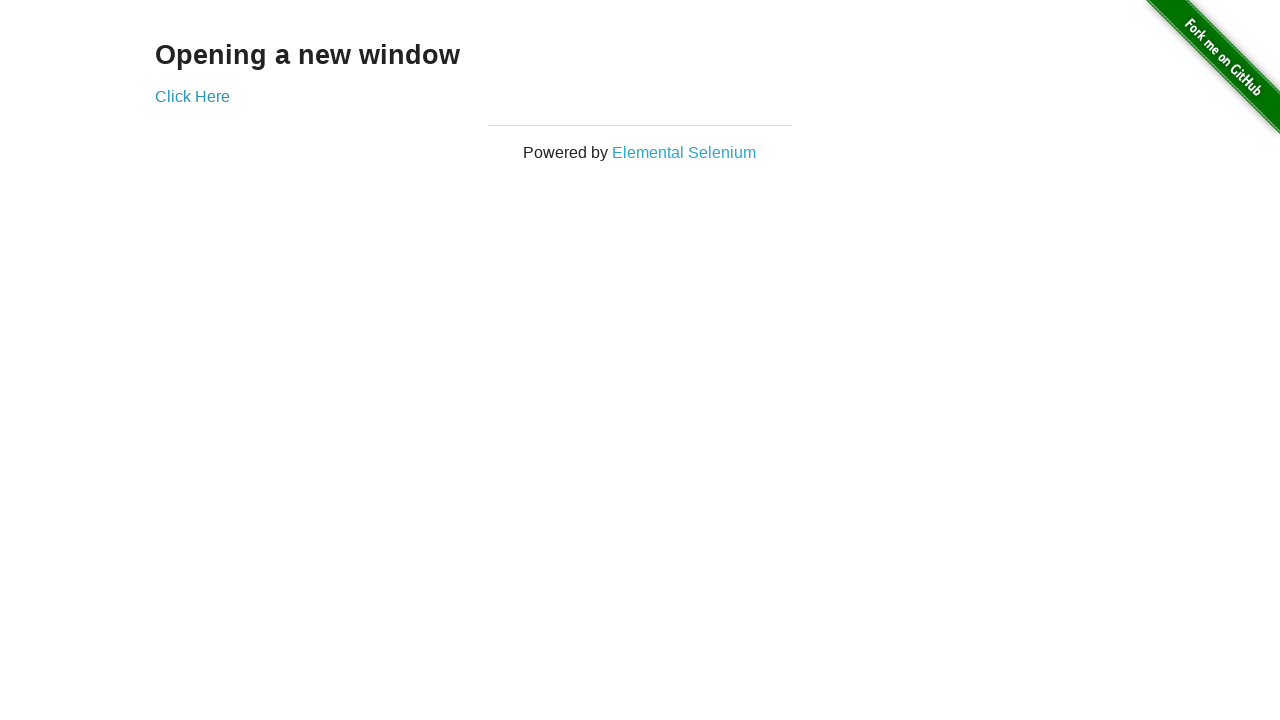

New window page fully loaded
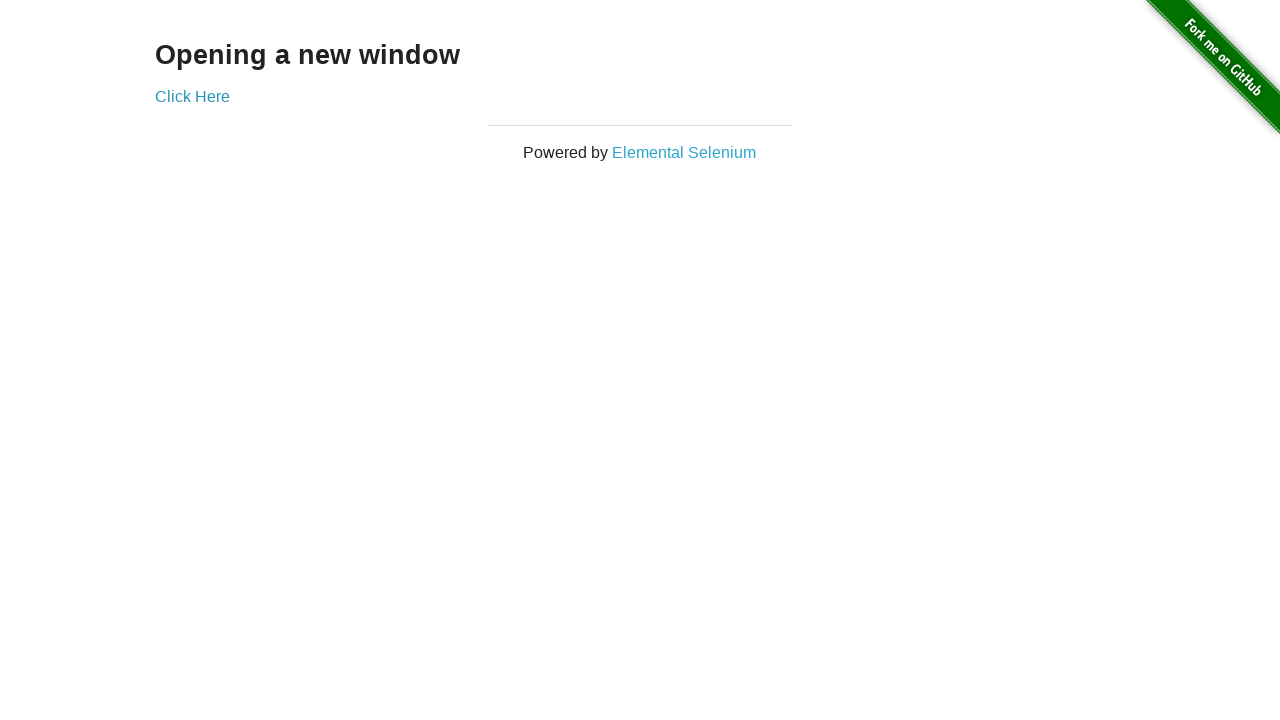

Verified original page title is 'The Internet'
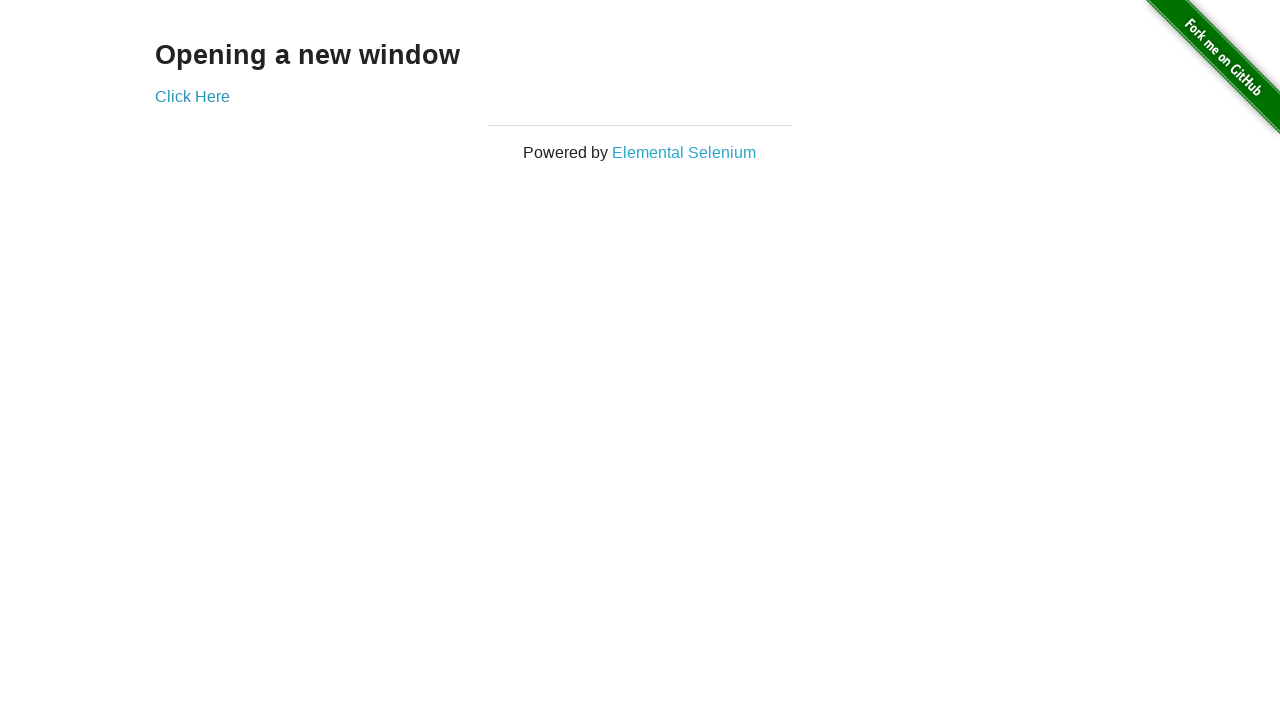

Verified new window title is 'New Window'
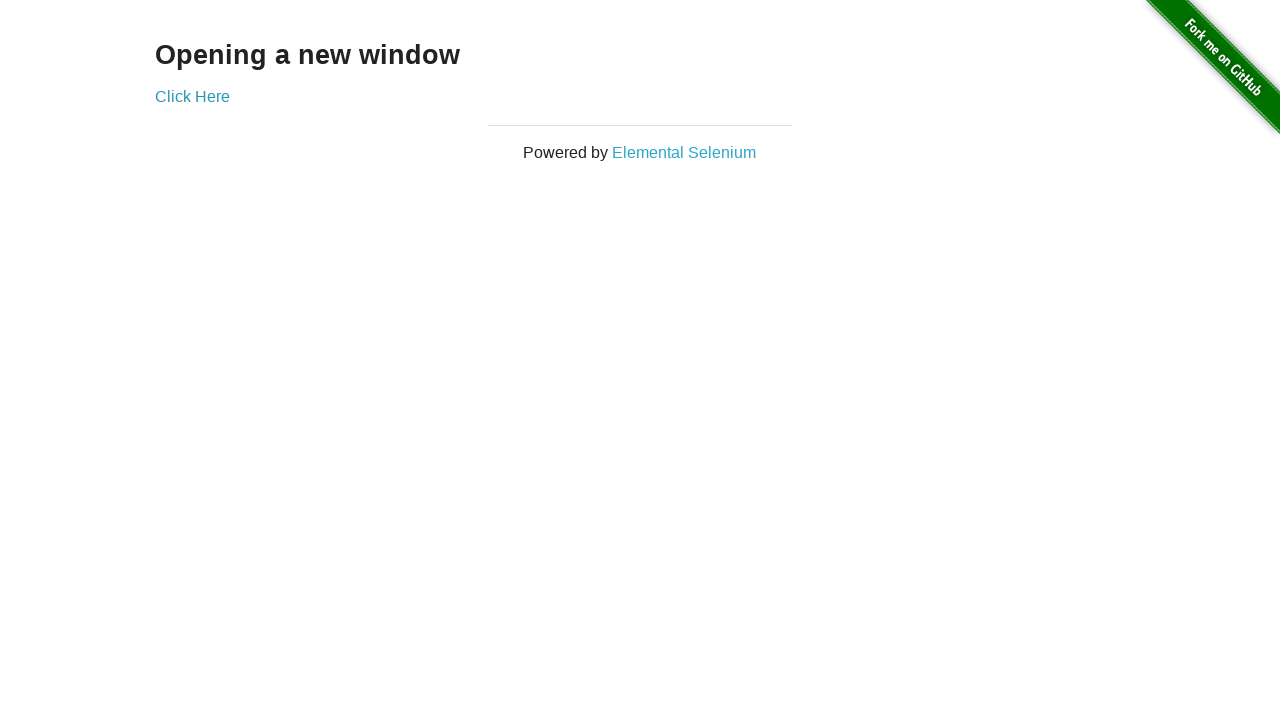

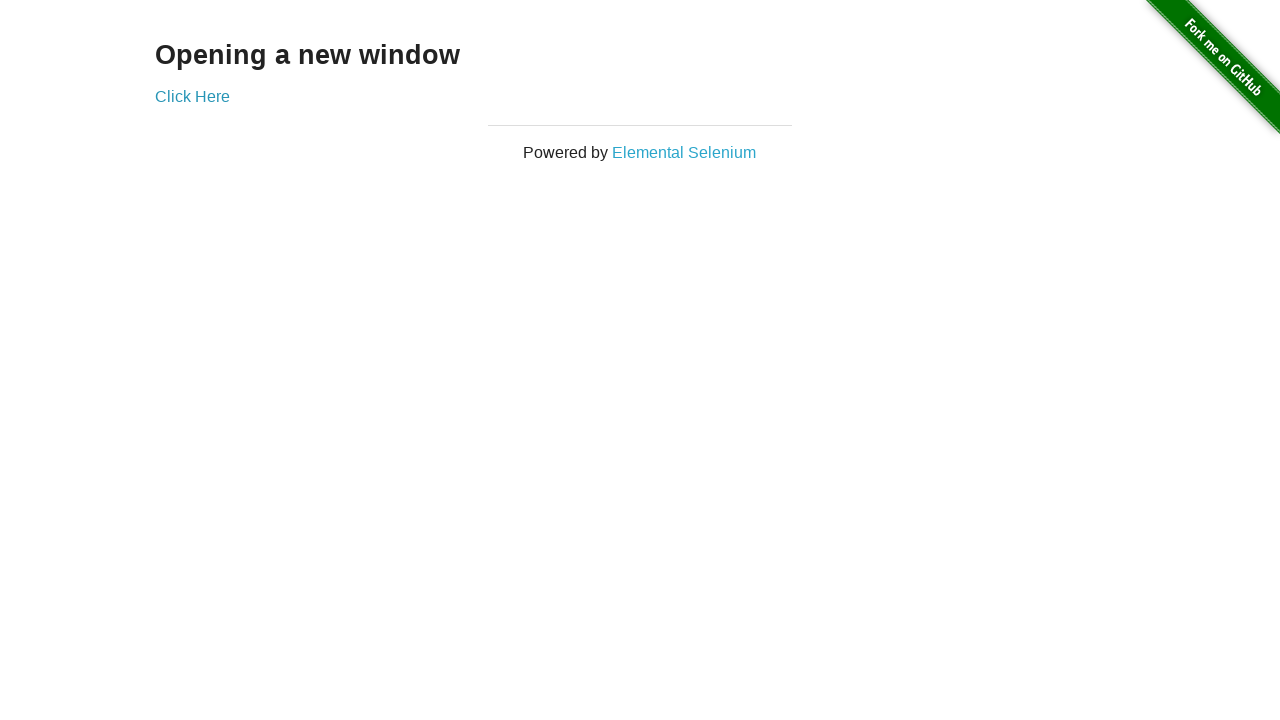